Tests Python.org search functionality by searching for "pycon" and verifying results are returned

Starting URL: http://www.python.org

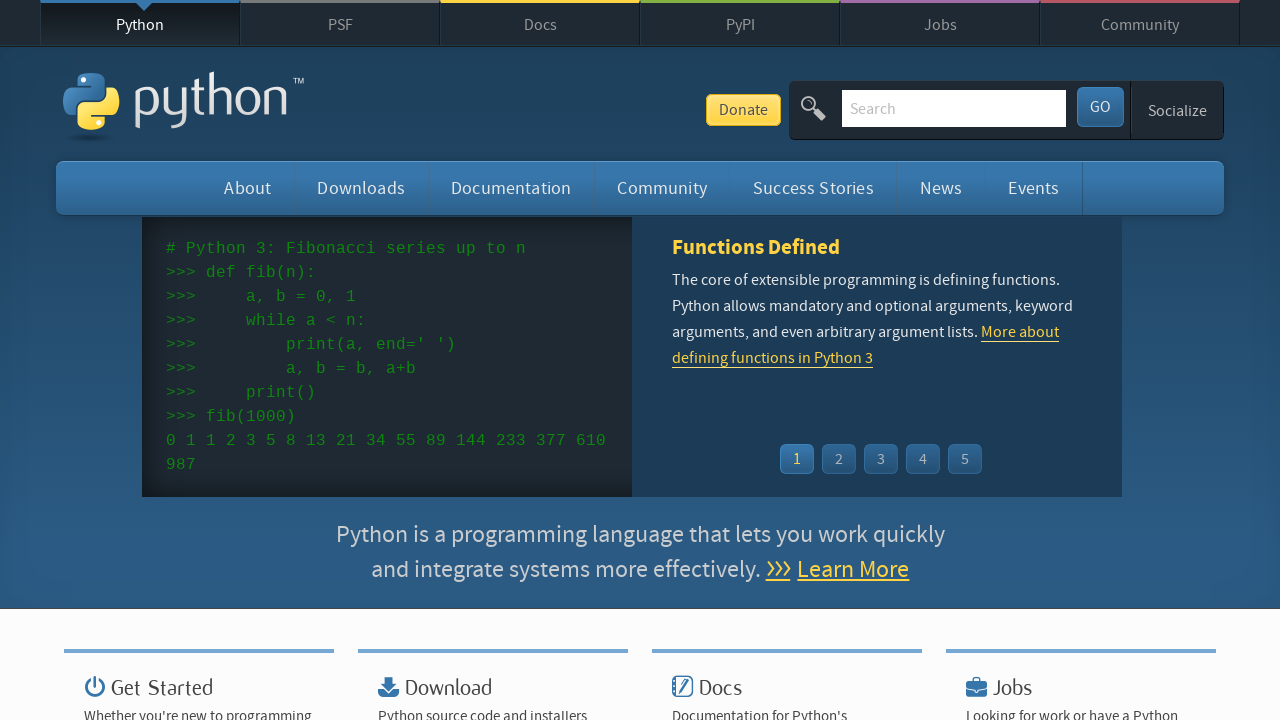

Verified page title contains 'Python'
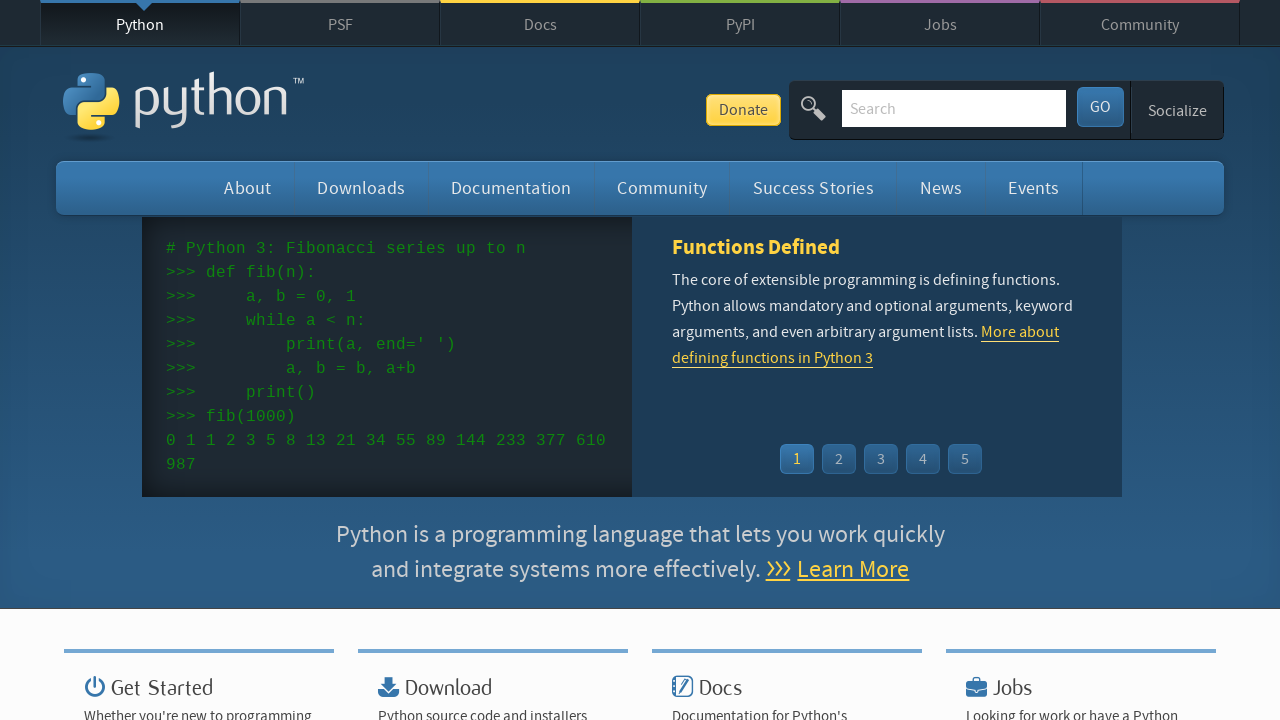

Filled search input with 'pycon' on input[name='q']
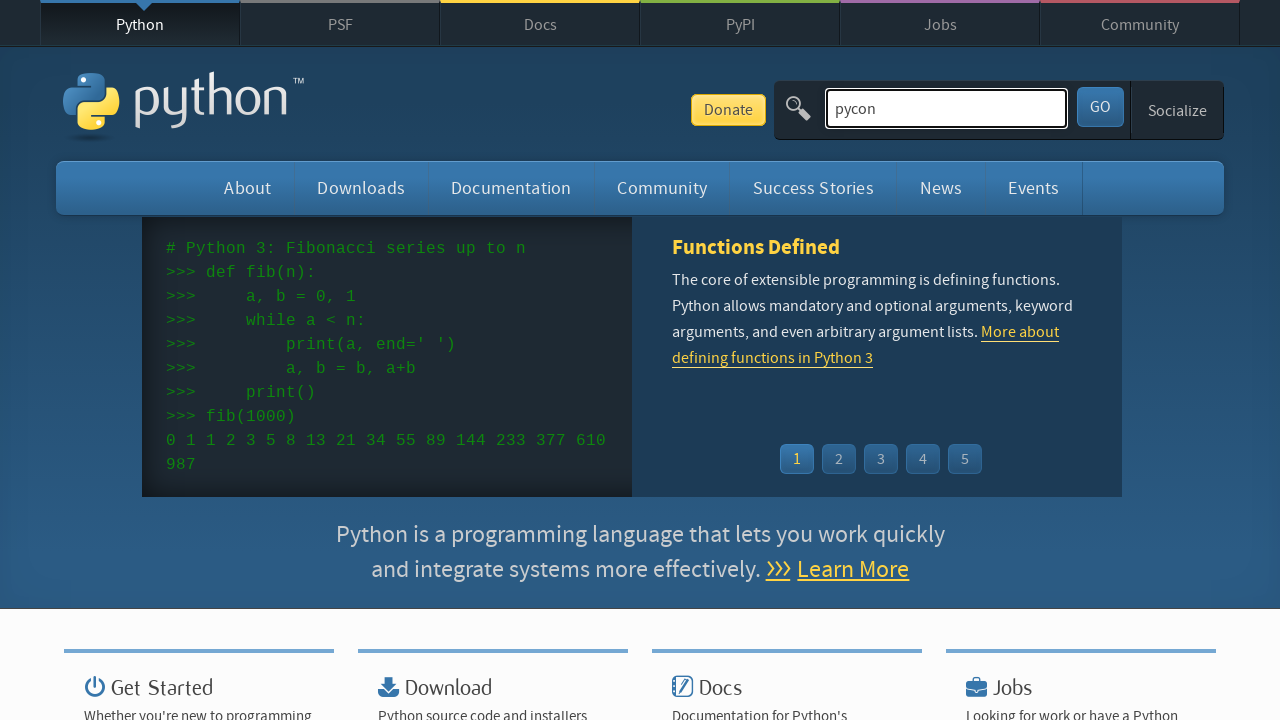

Pressed Enter to submit search for 'pycon' on input[name='q']
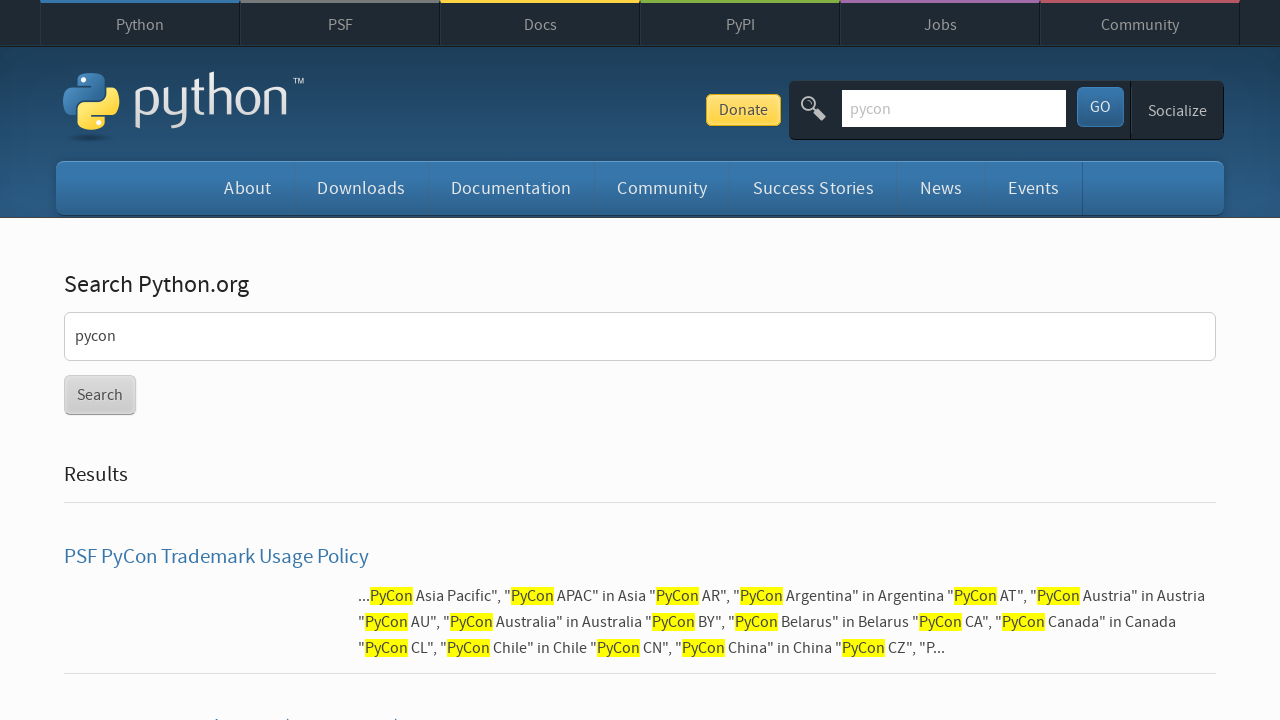

Waited for search results page to load (networkidle)
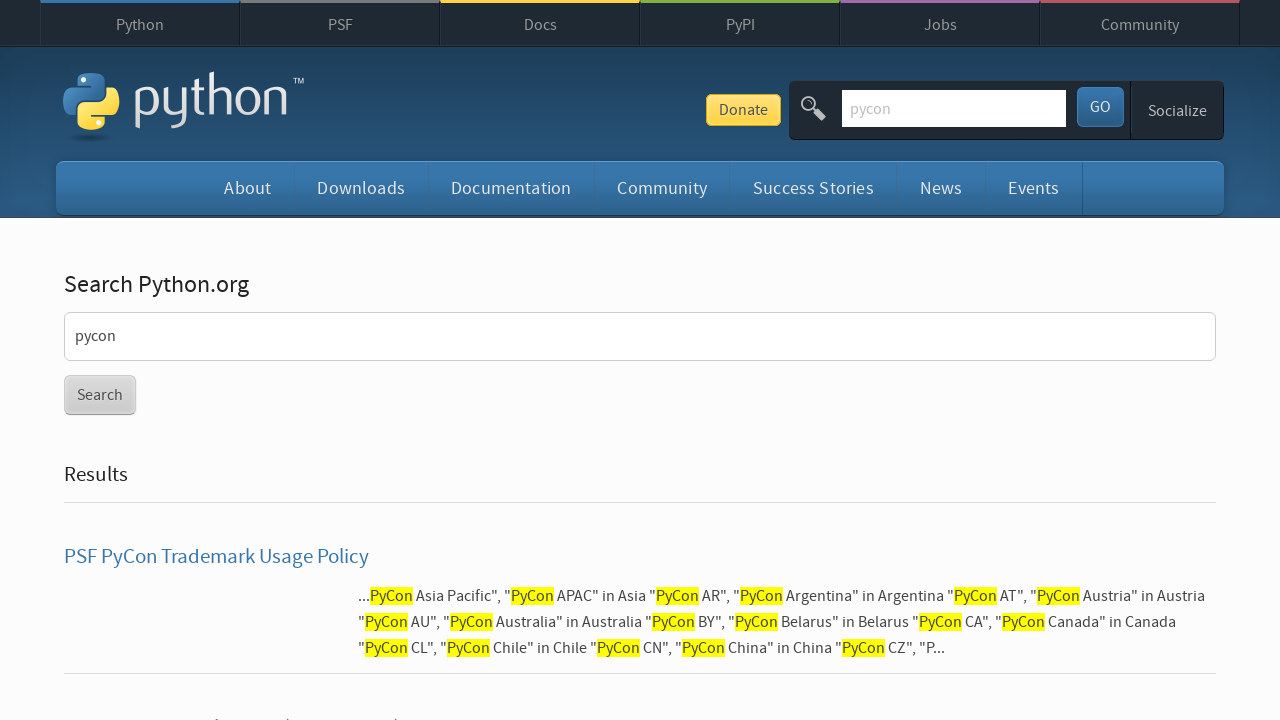

Verified search results were returned (no 'No results found' message)
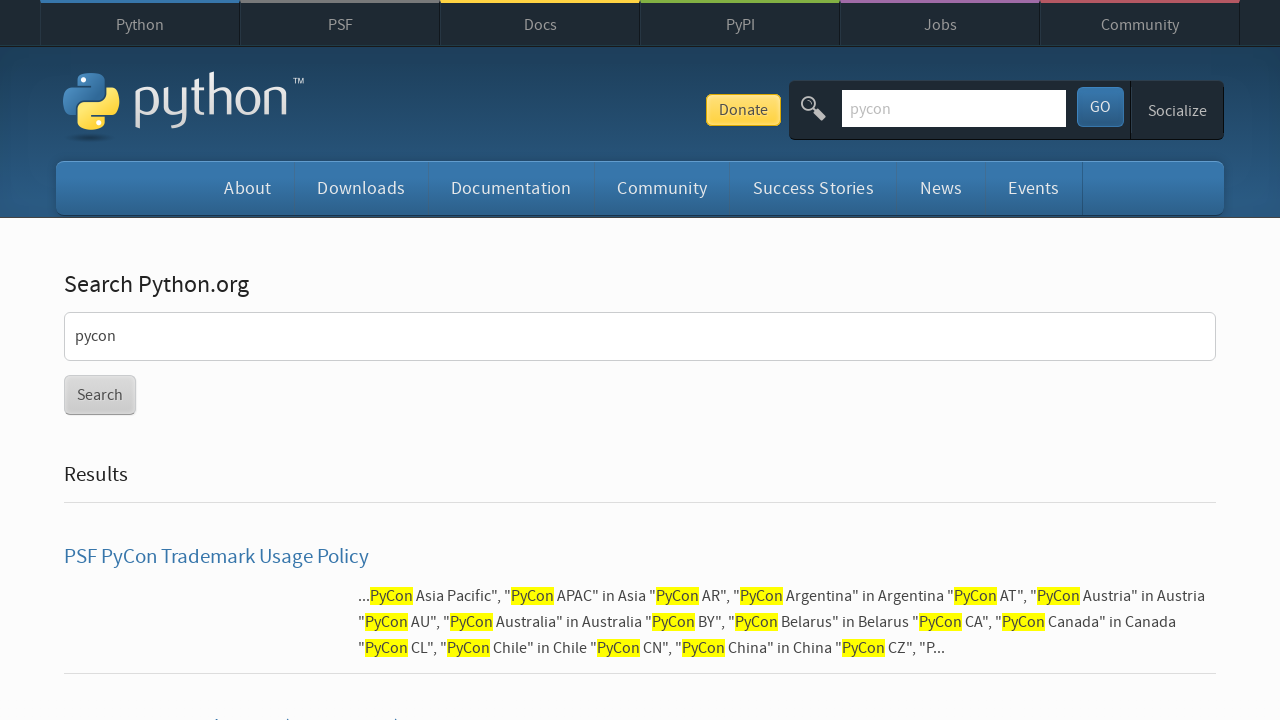

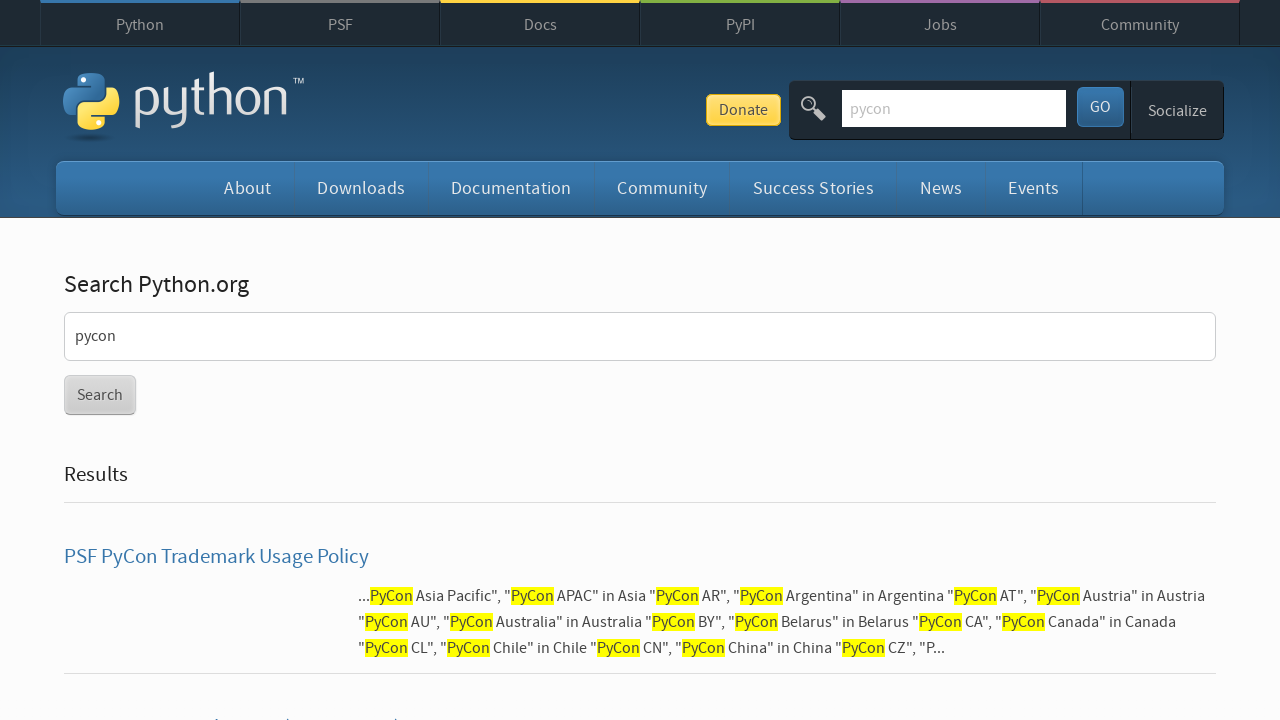